Tests a math-based form interaction by reading two numbers from the page, calculating their sum, selecting the sum value from a dropdown menu, and submitting the form.

Starting URL: https://suninjuly.github.io/selects1.html

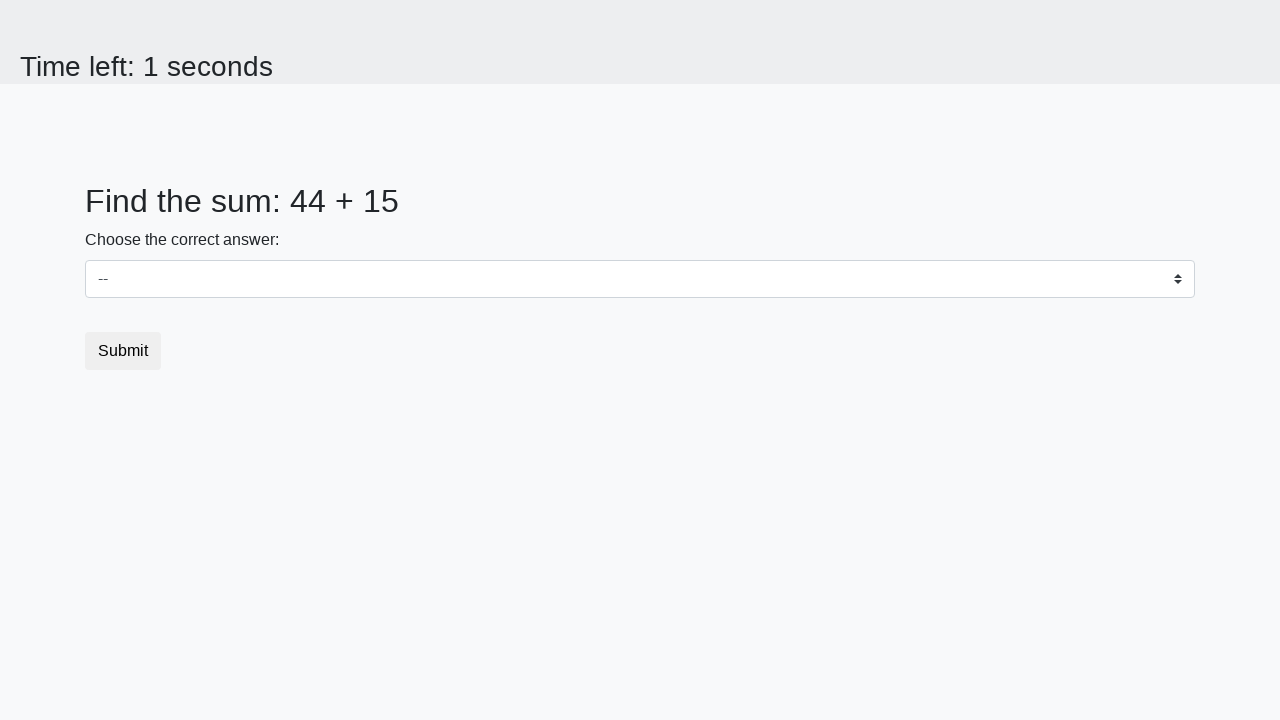

Read first number from #num1 element
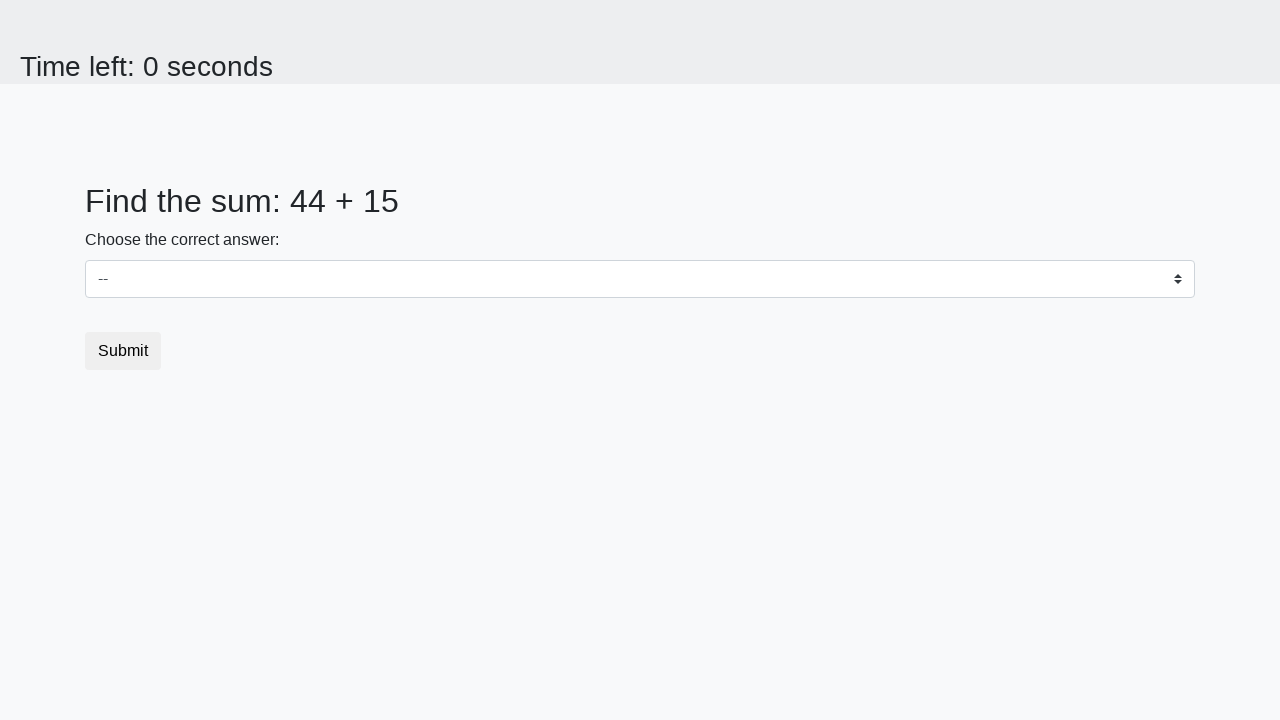

Read second number from #num2 element
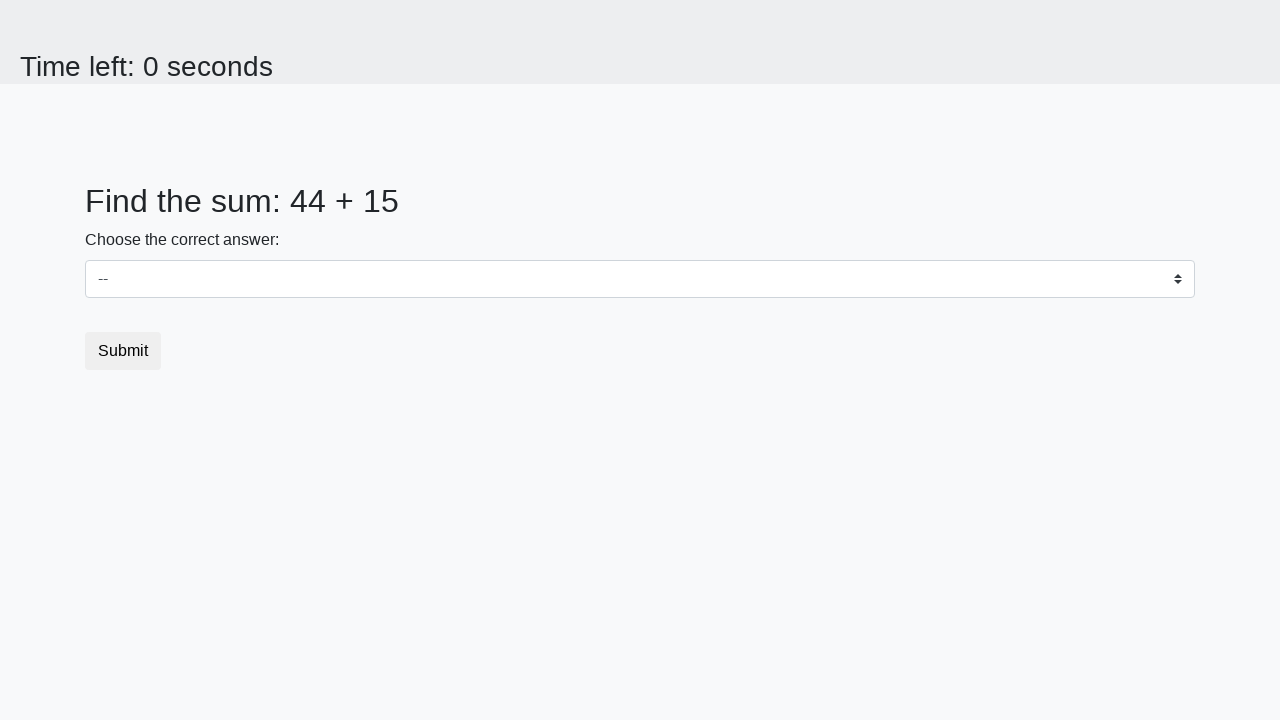

Calculated sum: 44 + 15 = 59
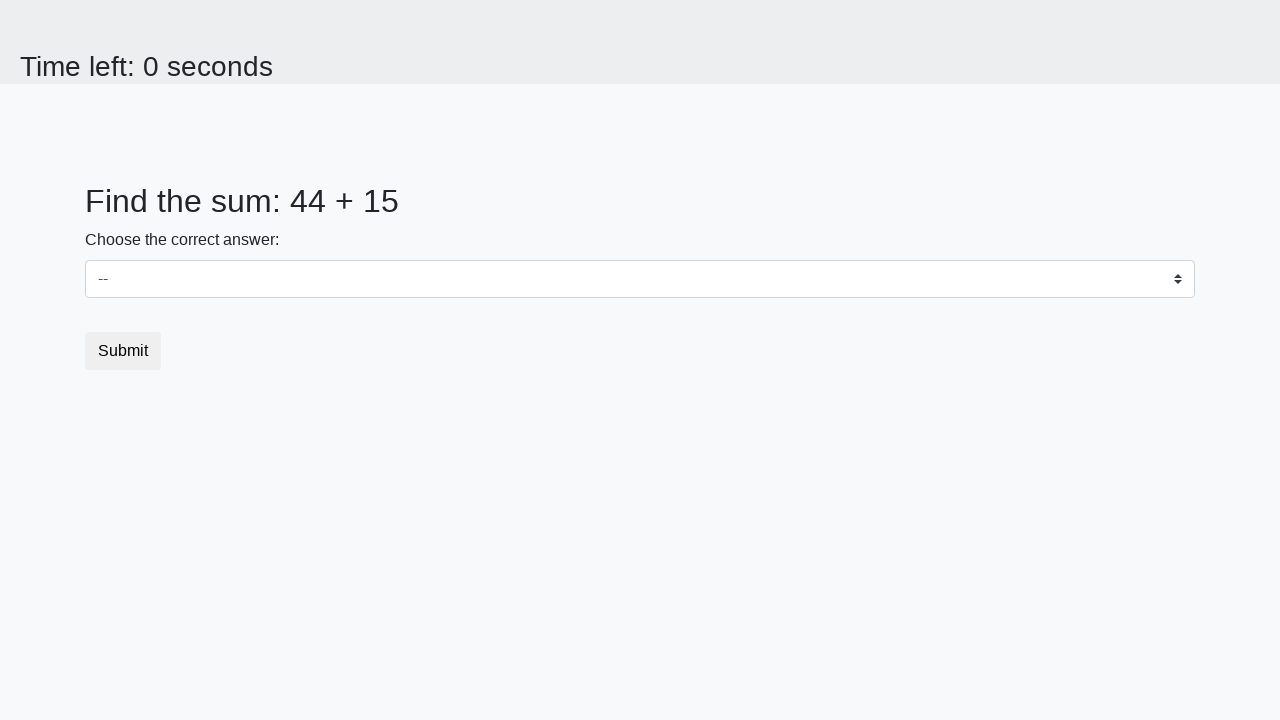

Selected sum value 59 from dropdown menu on select
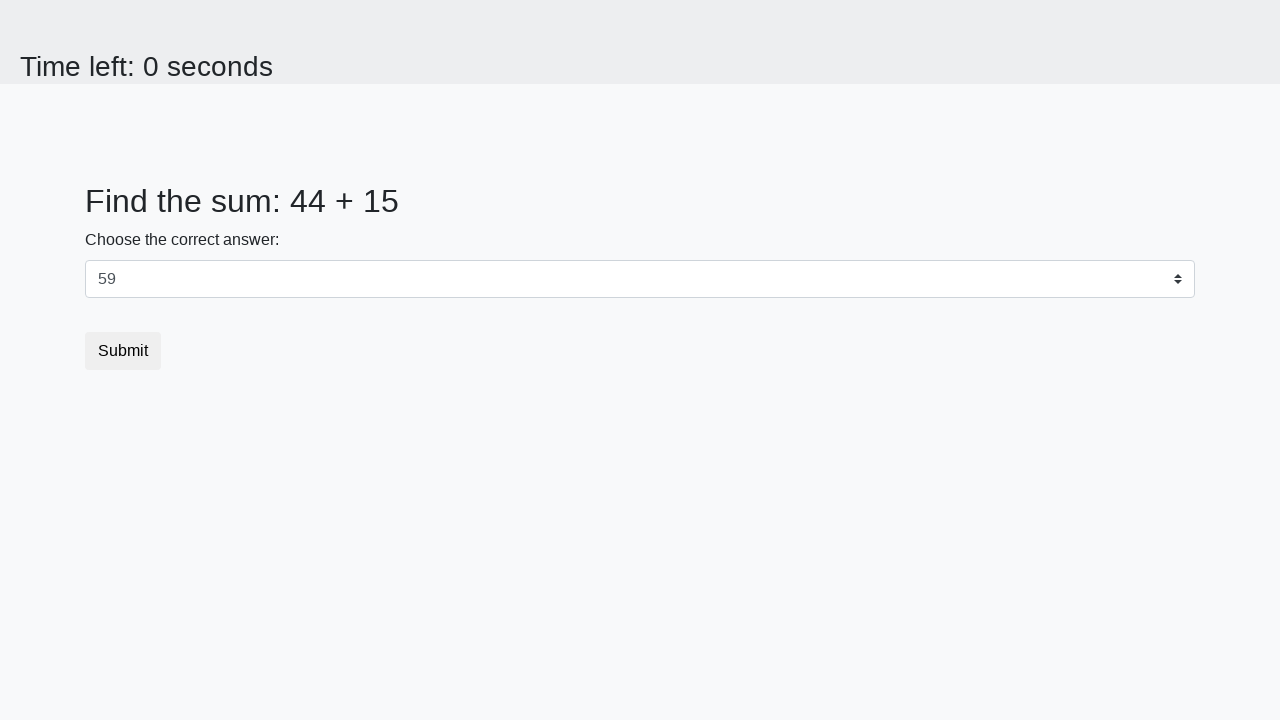

Clicked submit button to submit form at (123, 351) on button.btn
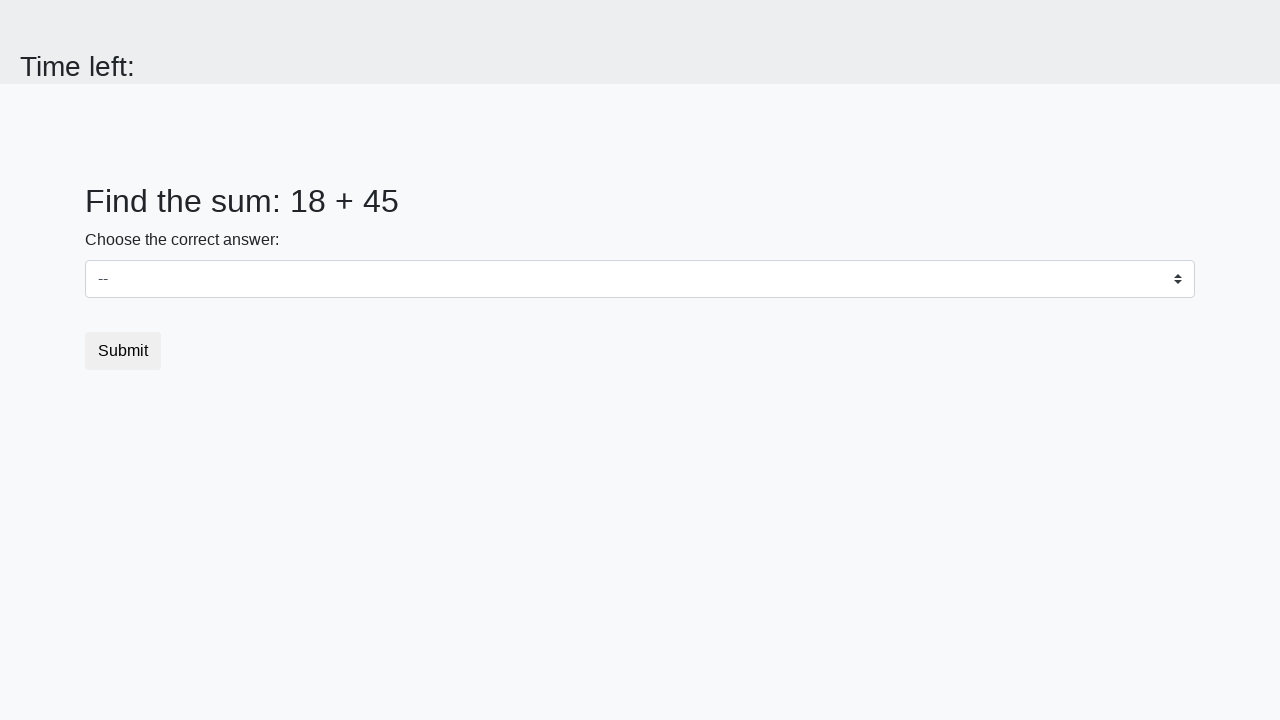

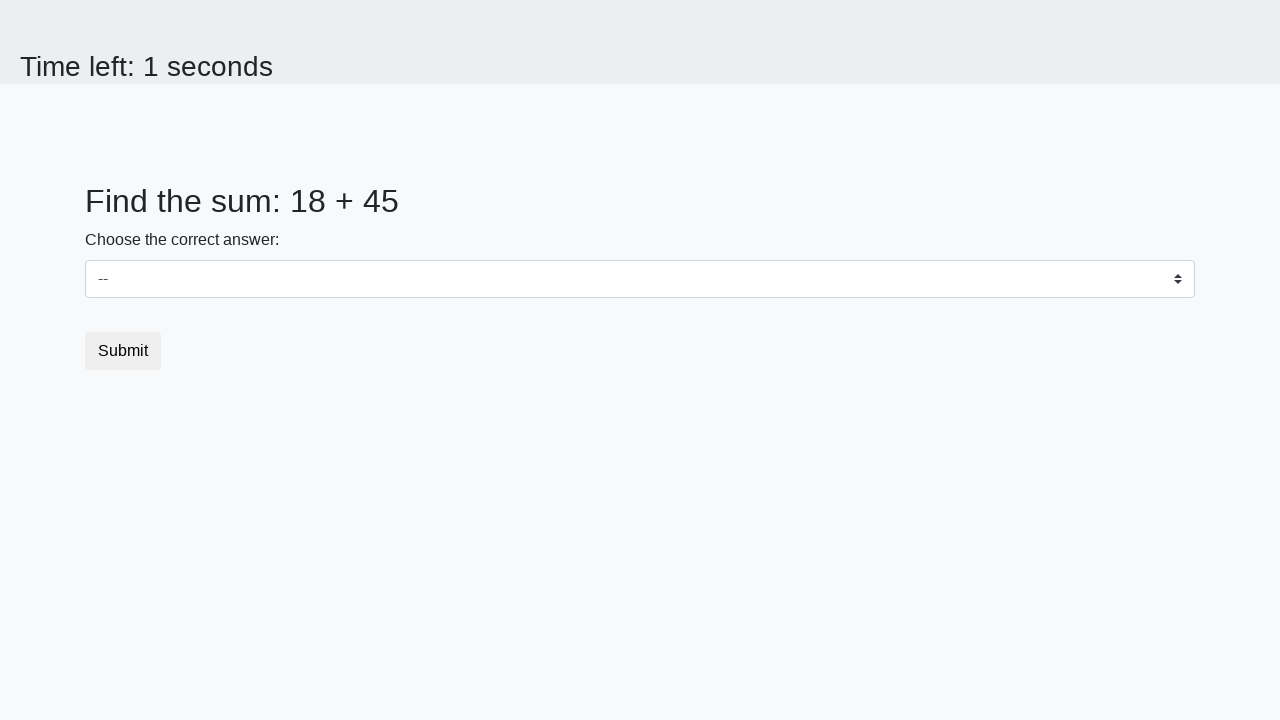